Tests double-click functionality on W3Schools by switching to an iframe and double-clicking on a text element to change its color.

Starting URL: https://www.w3schools.com/tags/tryit.asp?filename=tryhtml5_ev_ondblclick2

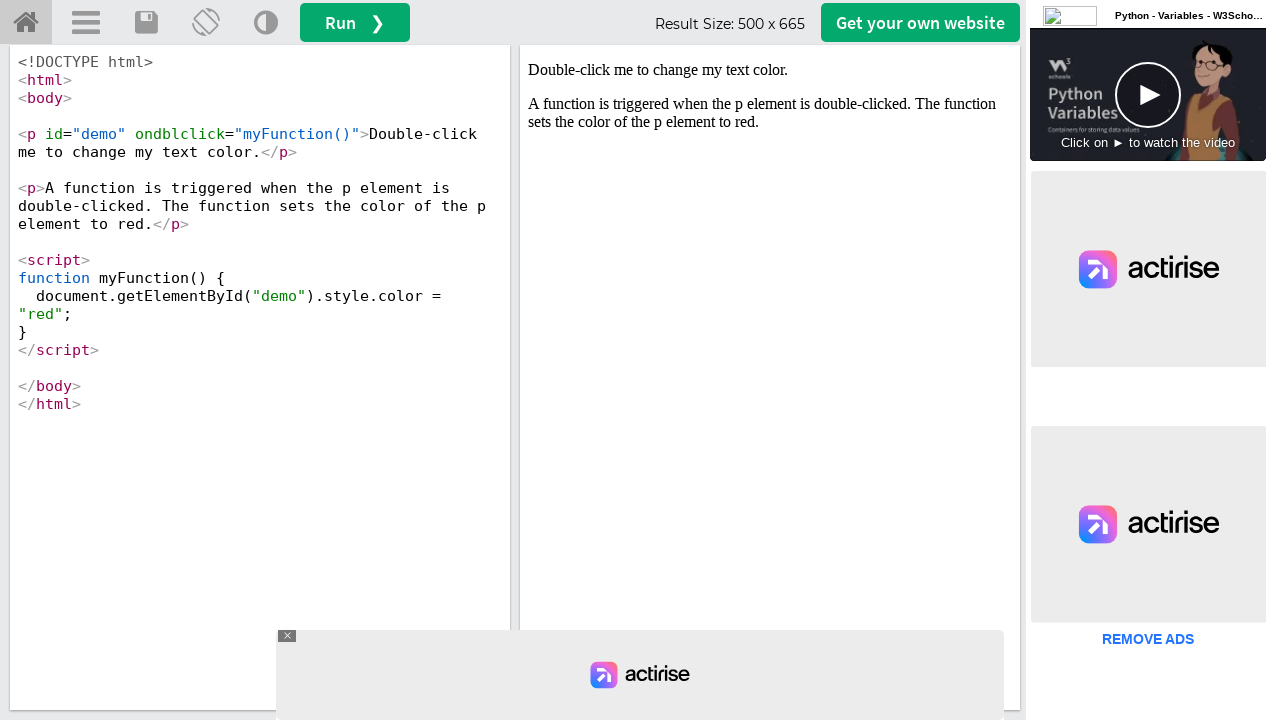

Located iframe element with ID 'iframeResult'
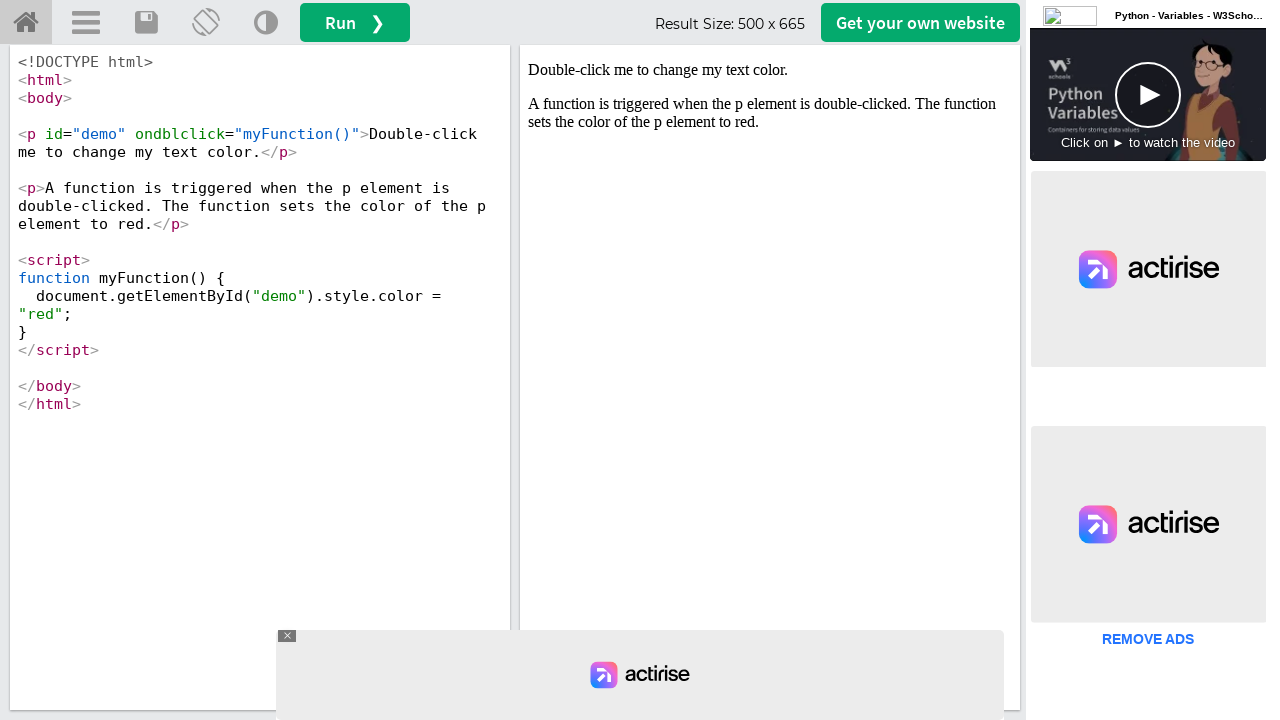

Double-clicked on text 'Double-click me to change my text color.' inside iframe at (770, 70) on #iframeResult >> internal:control=enter-frame >> text=Double-click me to change 
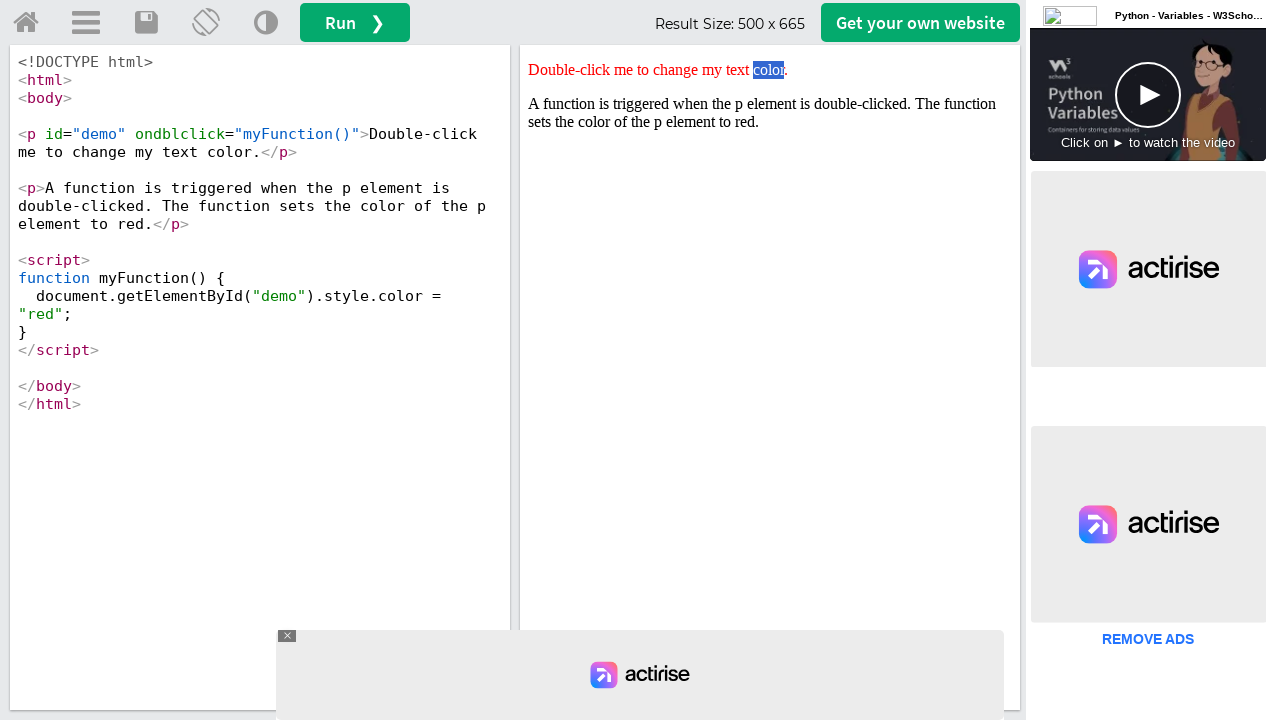

Located text element with ID 'demo' inside iframe
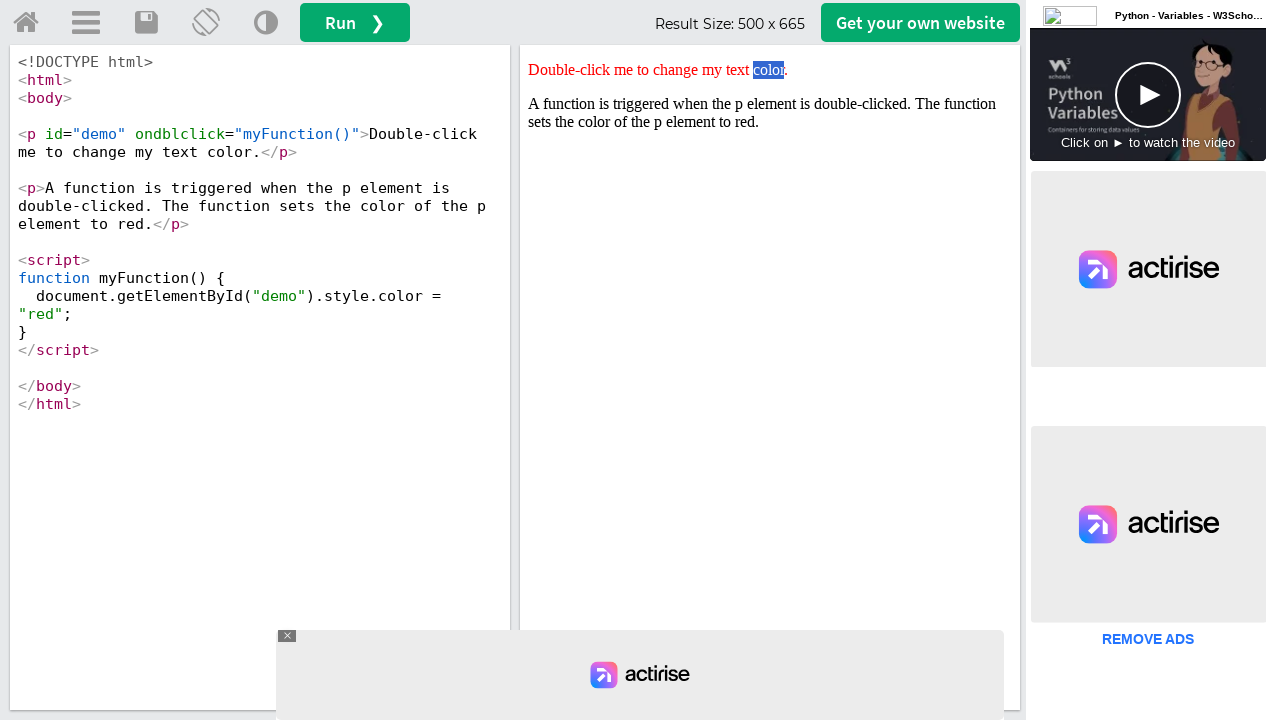

Retrieved style attribute from text element
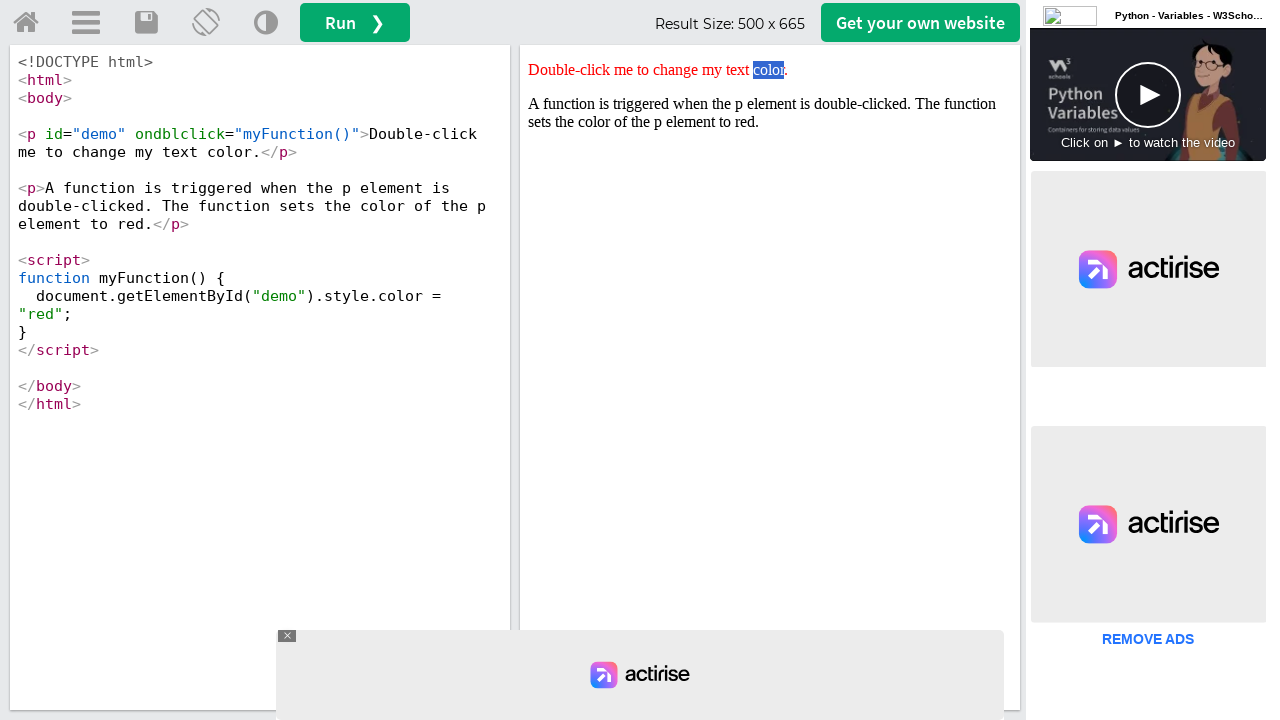

Verified that text style contains 'red' color after double-click
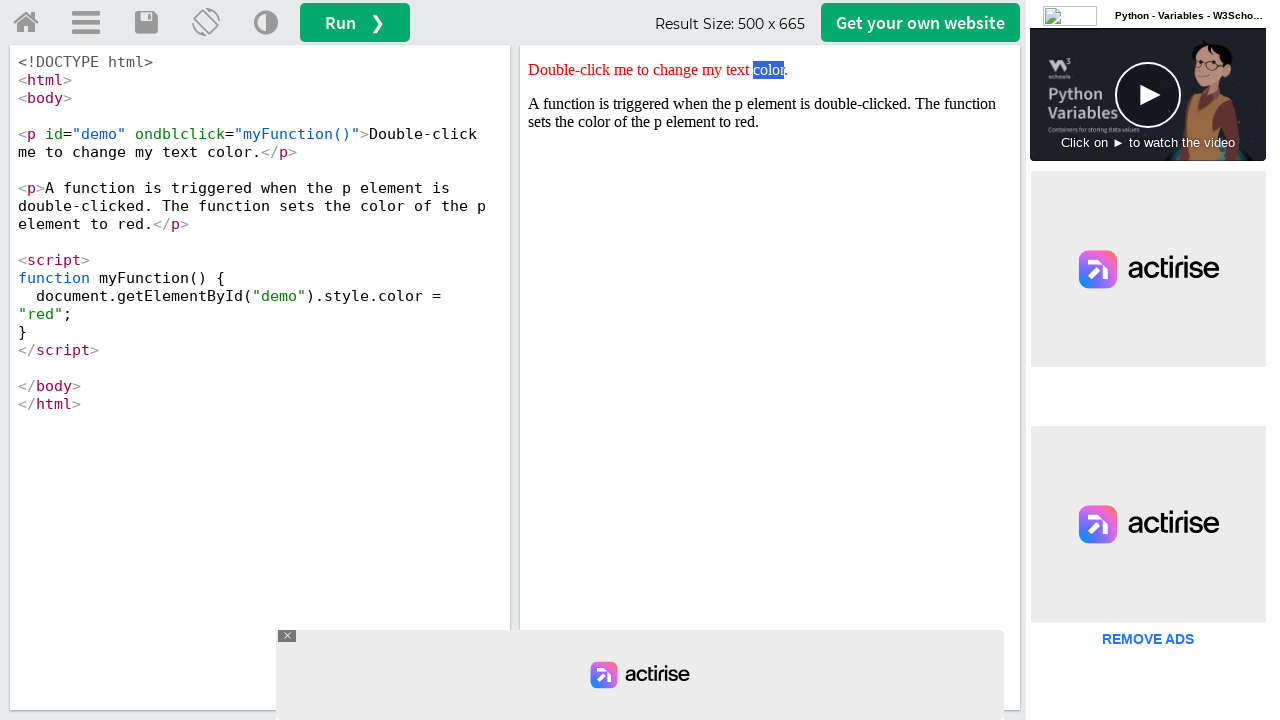

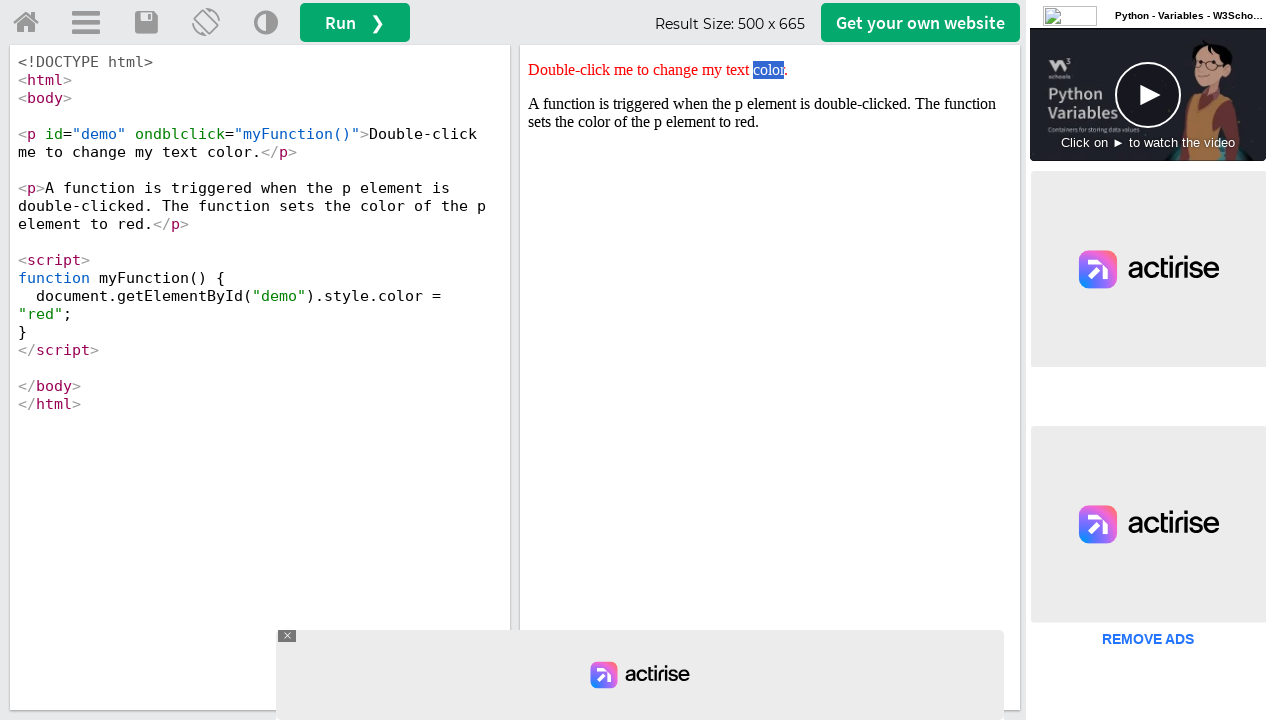